Navigates to Xplor Technologies website and clicks on the "About us" link in the navigation, then retrieves the page title.

Starting URL: https://www.xplortechnologies.com/

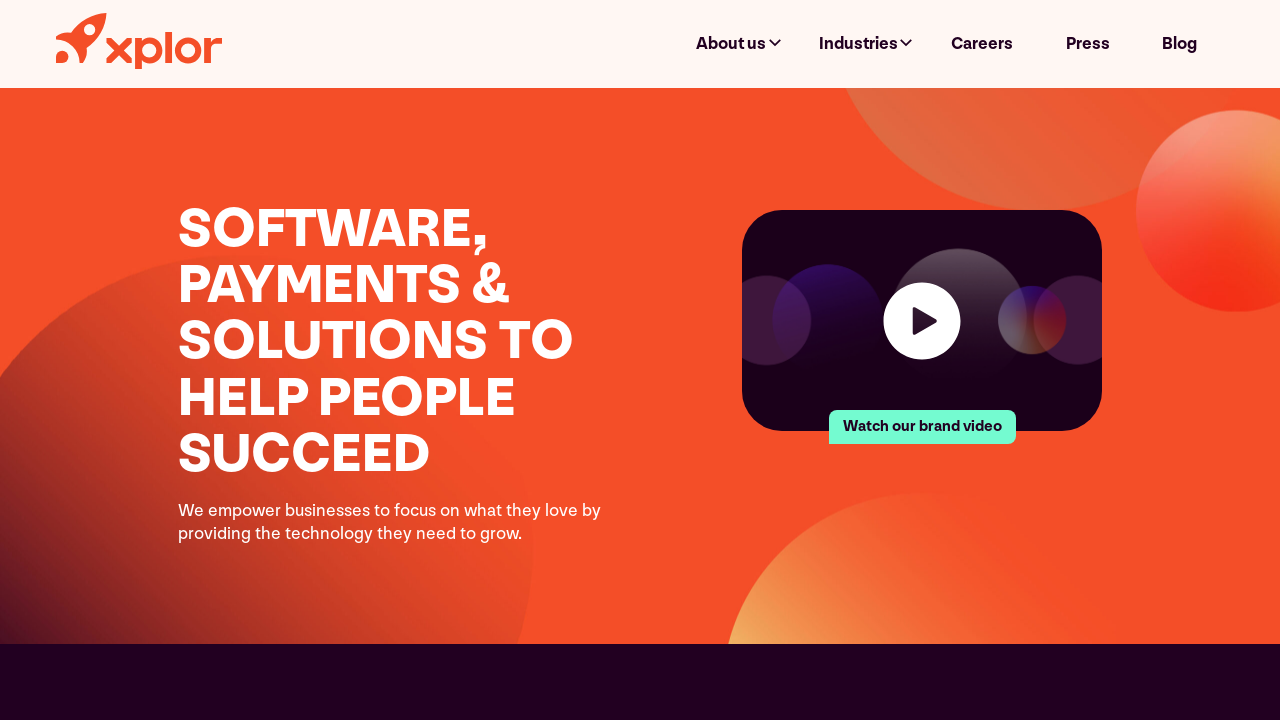

Navigated to Xplor Technologies website
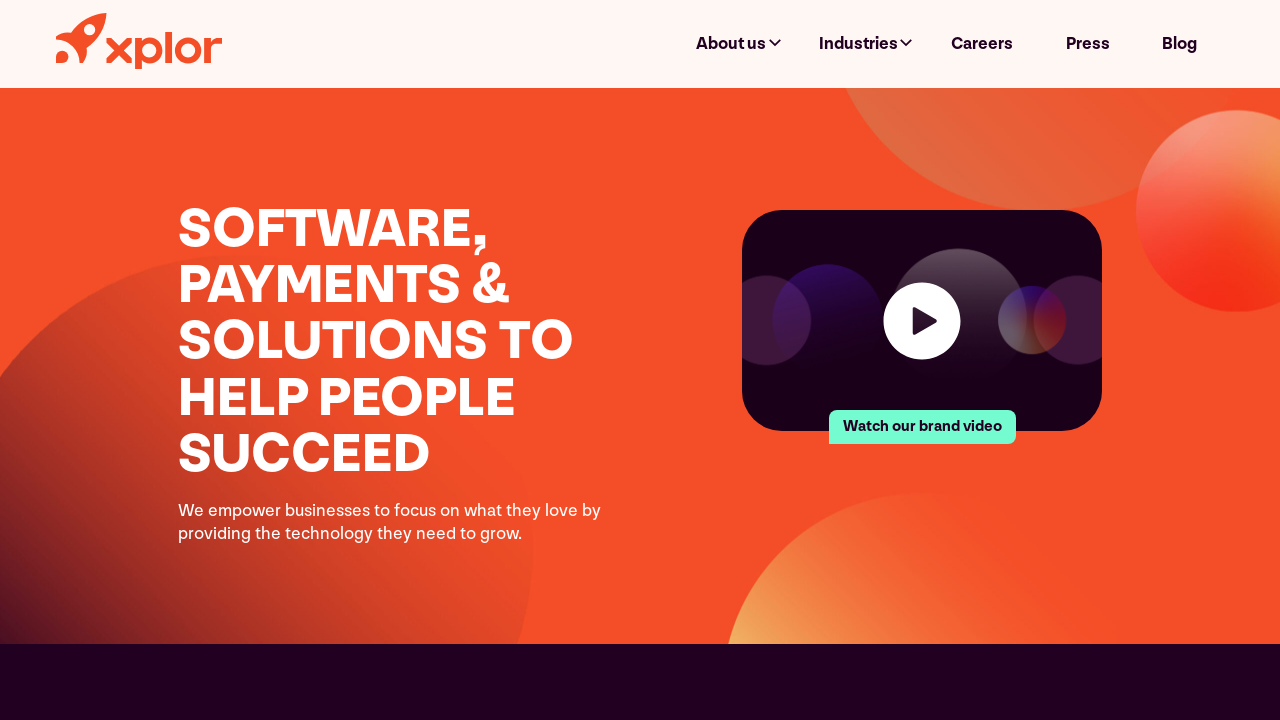

Clicked on the 'About us' link in navigation at (731, 44) on xpath=//a[text()='About us']
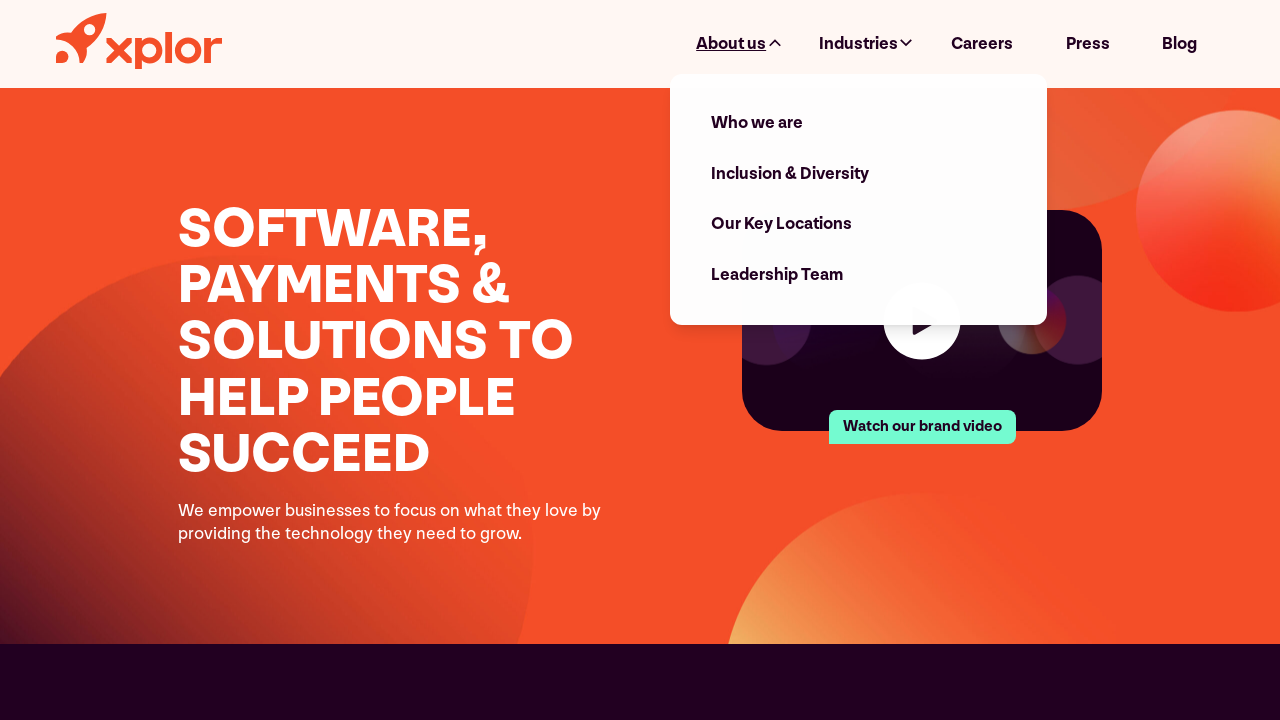

Page loaded with domcontentloaded state
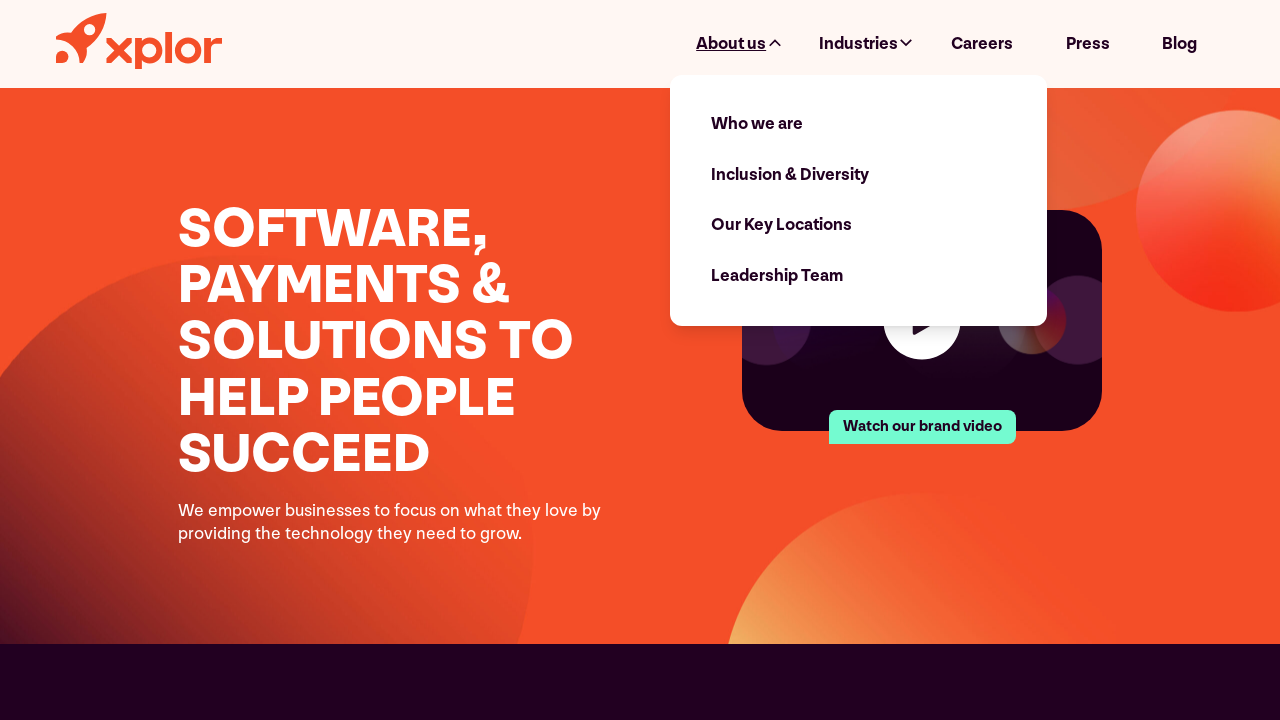

Retrieved page title: Software & Payments - Xplor Technologies
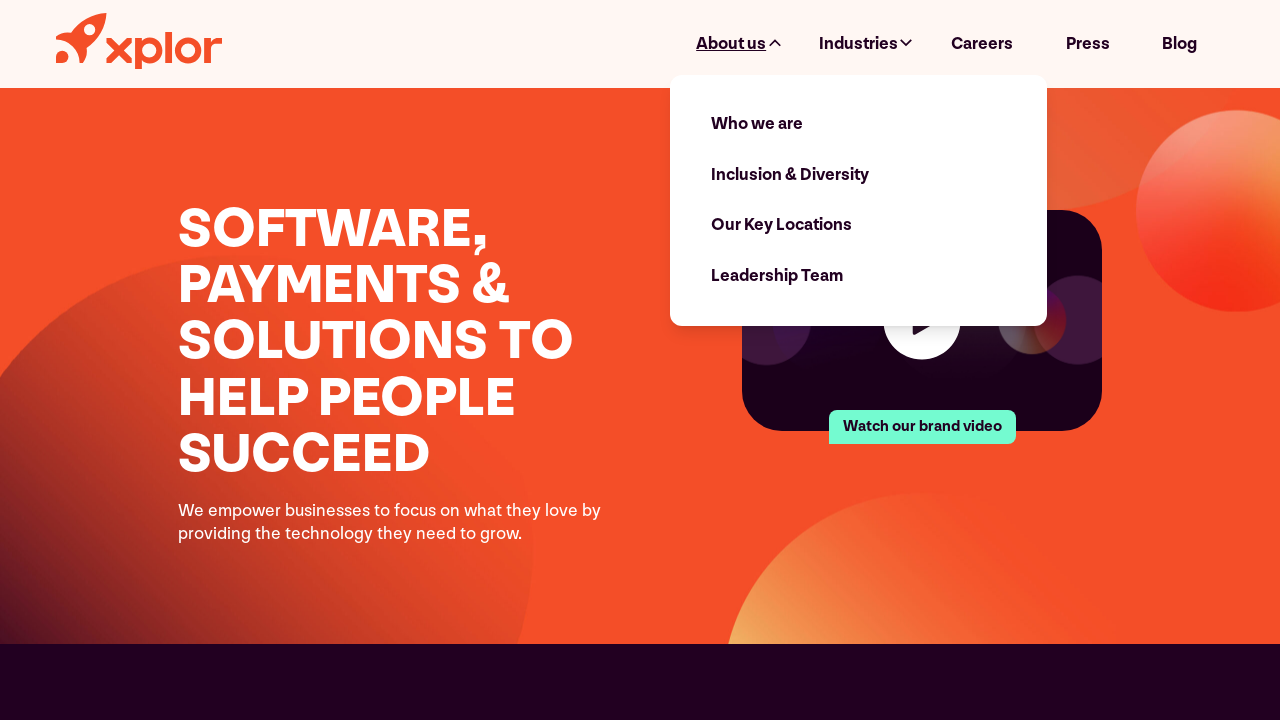

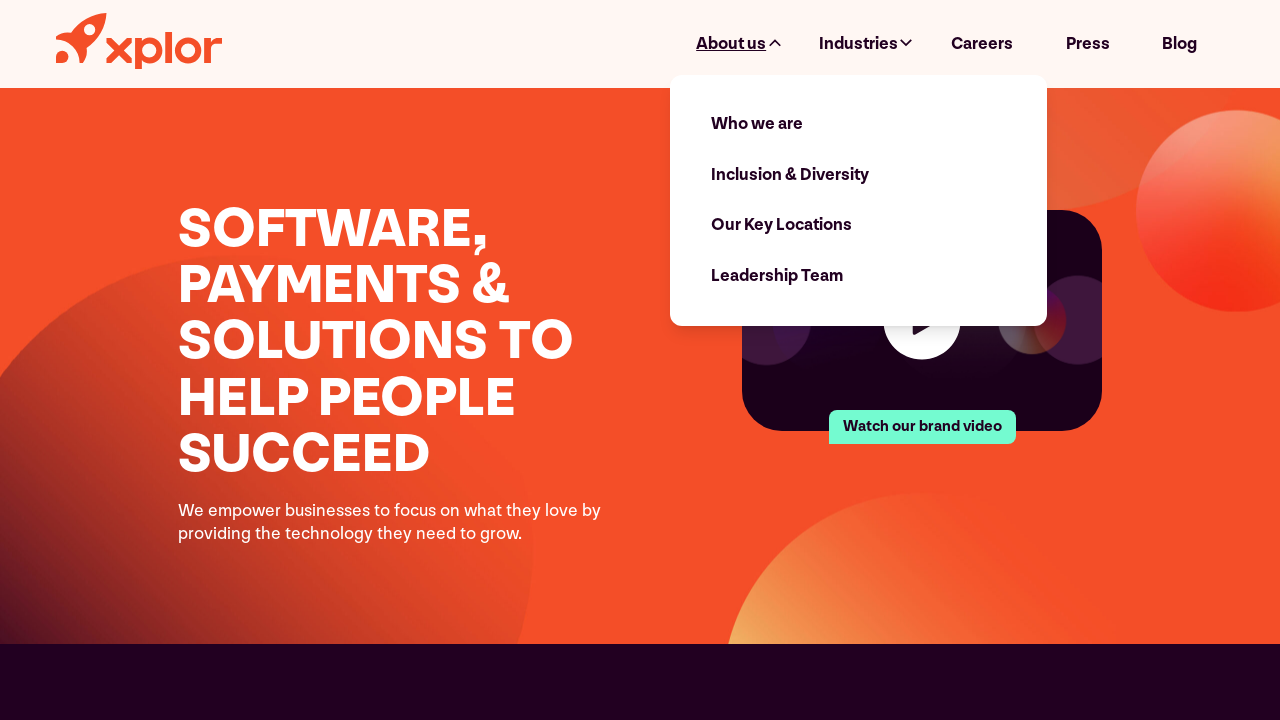